Tests filtering to display only completed items by clicking the Completed filter link.

Starting URL: https://demo.playwright.dev/todomvc

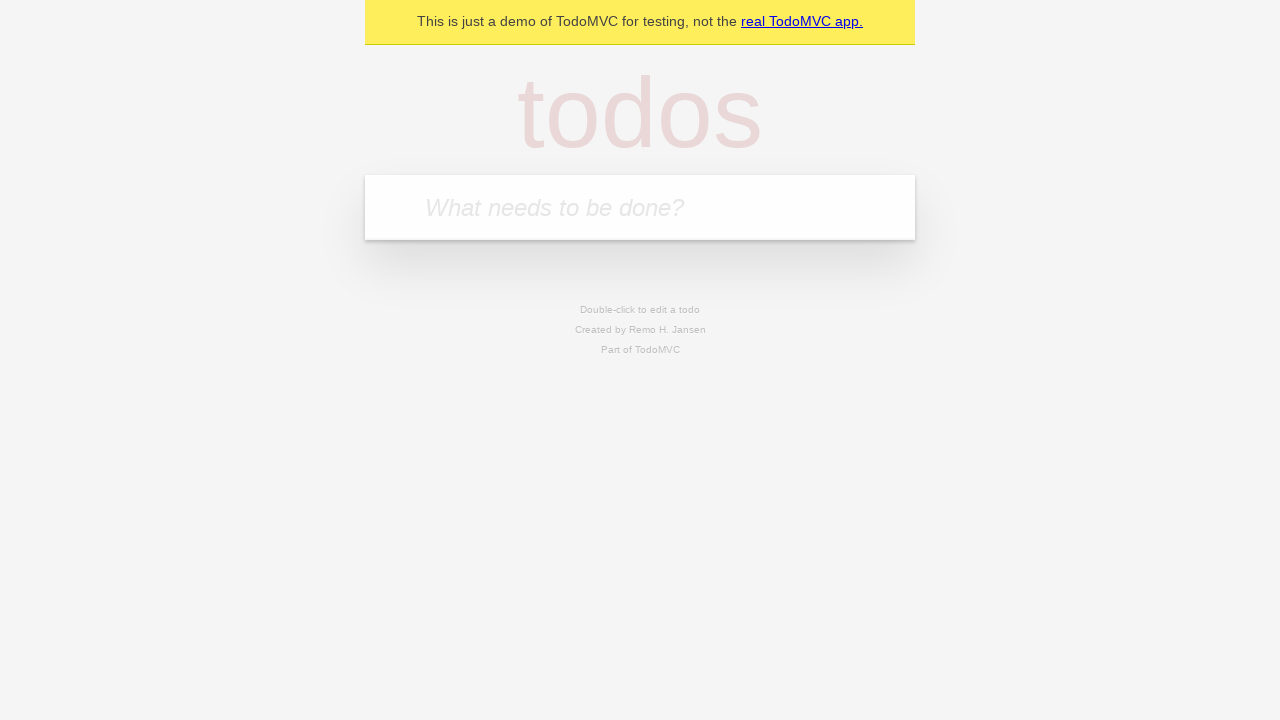

Filled todo input with 'buy some cheese' on internal:attr=[placeholder="What needs to be done?"i]
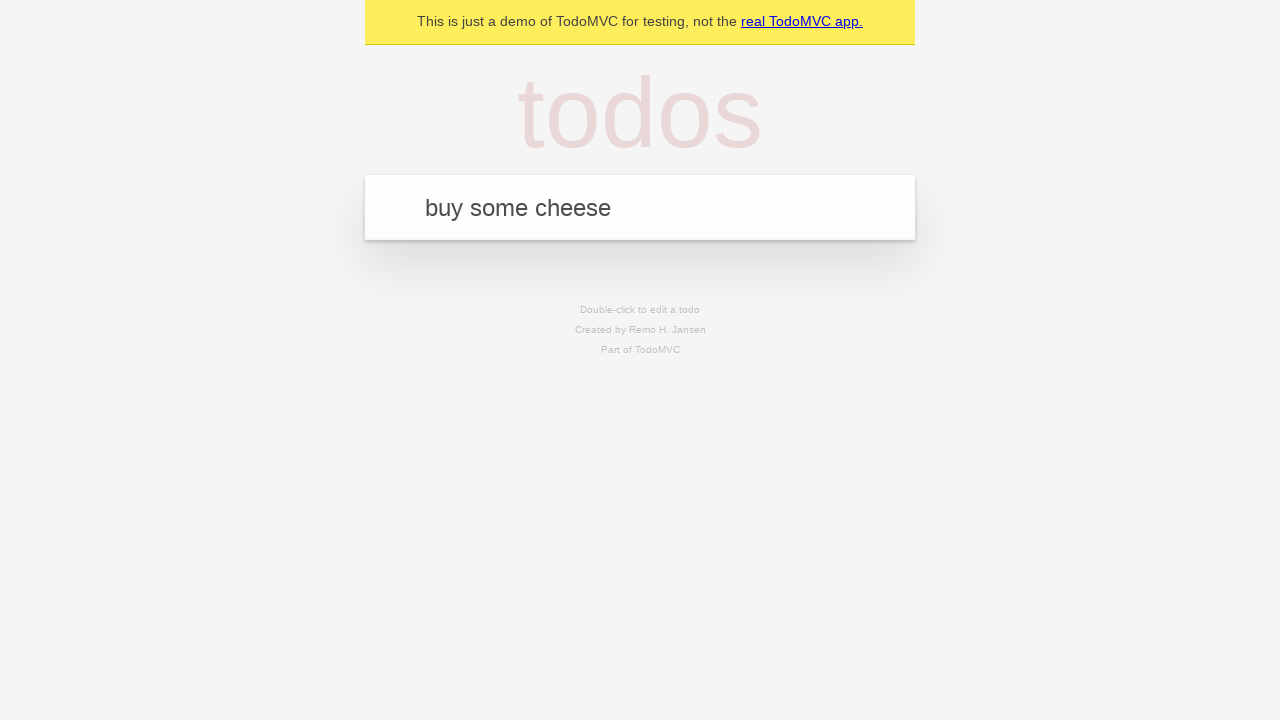

Pressed Enter to create todo 'buy some cheese' on internal:attr=[placeholder="What needs to be done?"i]
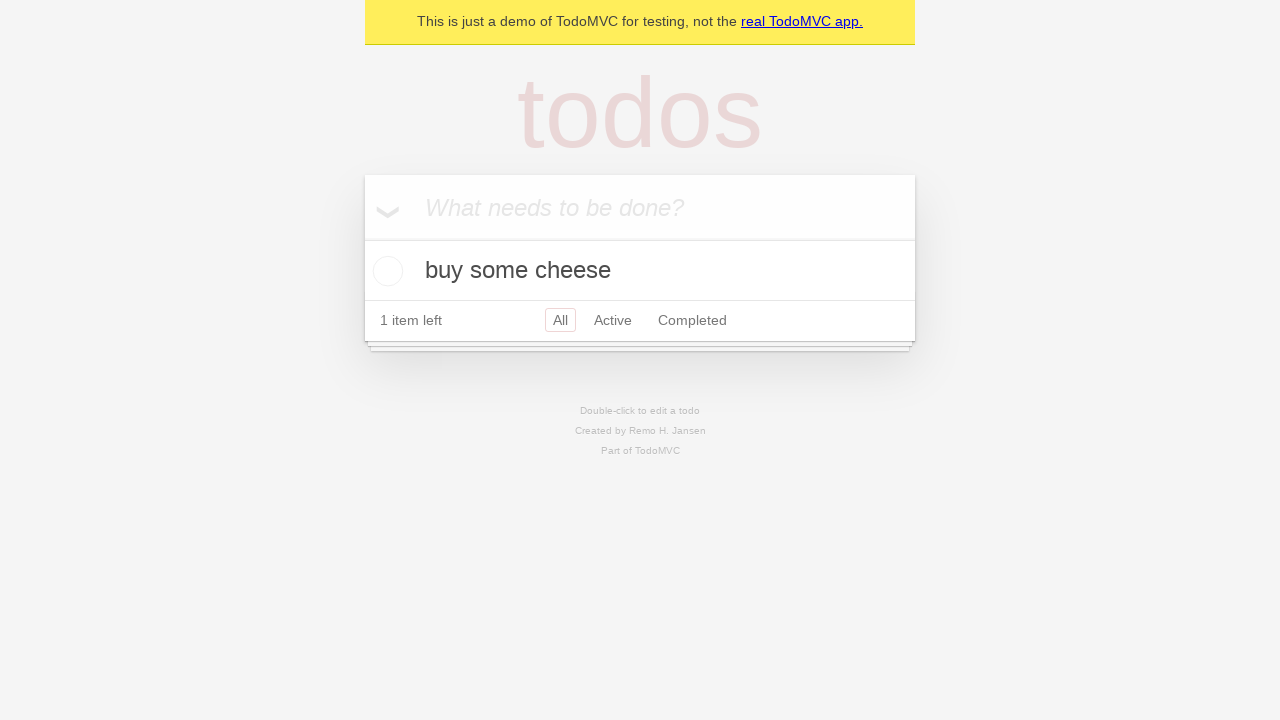

Filled todo input with 'feed the cat' on internal:attr=[placeholder="What needs to be done?"i]
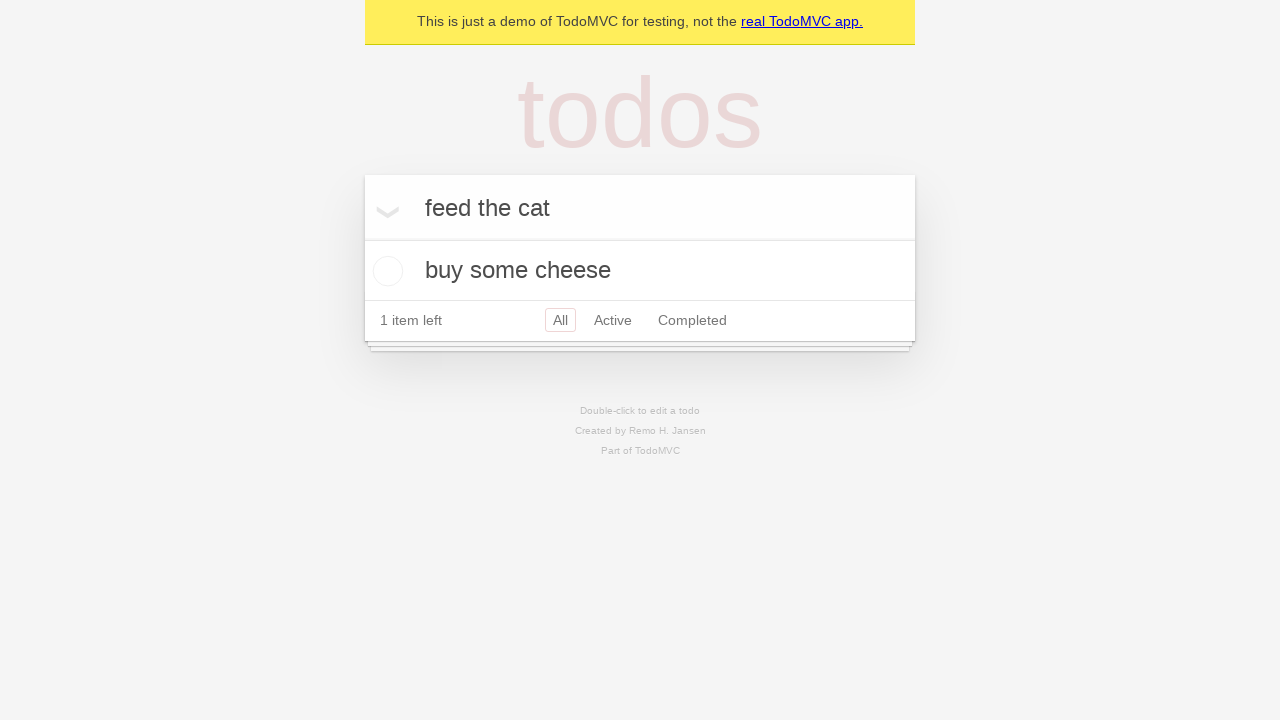

Pressed Enter to create todo 'feed the cat' on internal:attr=[placeholder="What needs to be done?"i]
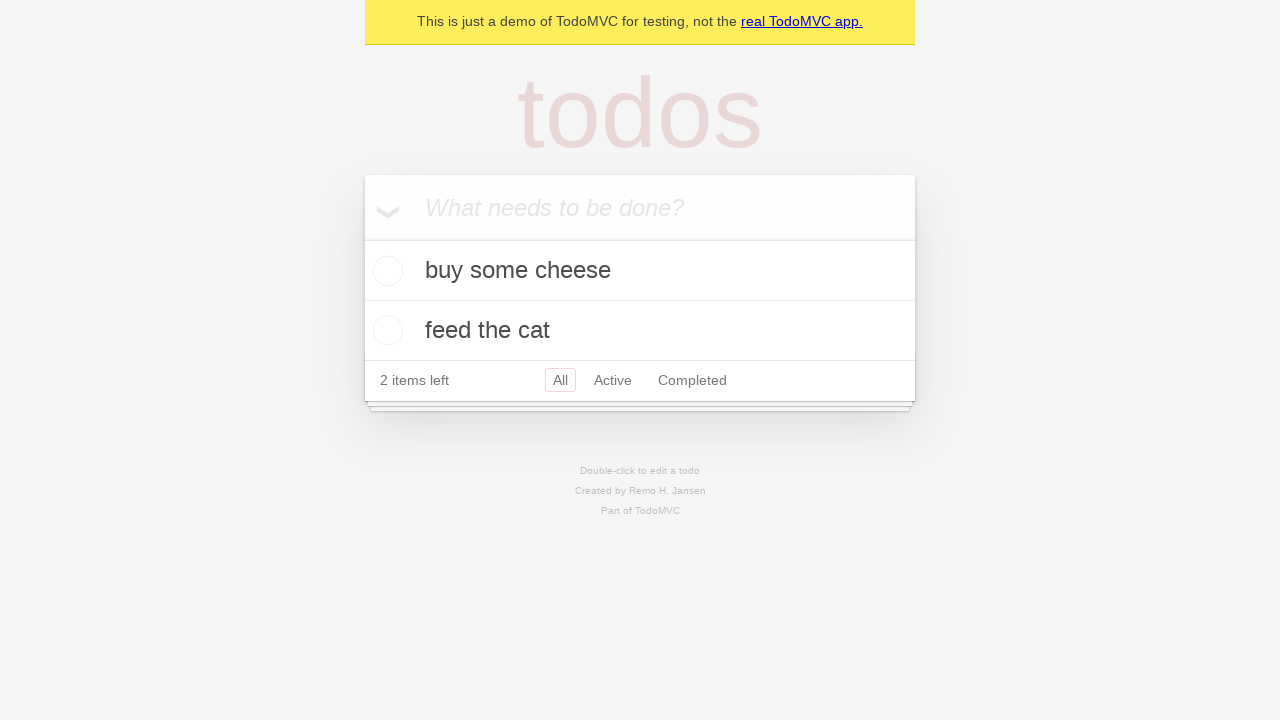

Filled todo input with 'book a doctors appointment' on internal:attr=[placeholder="What needs to be done?"i]
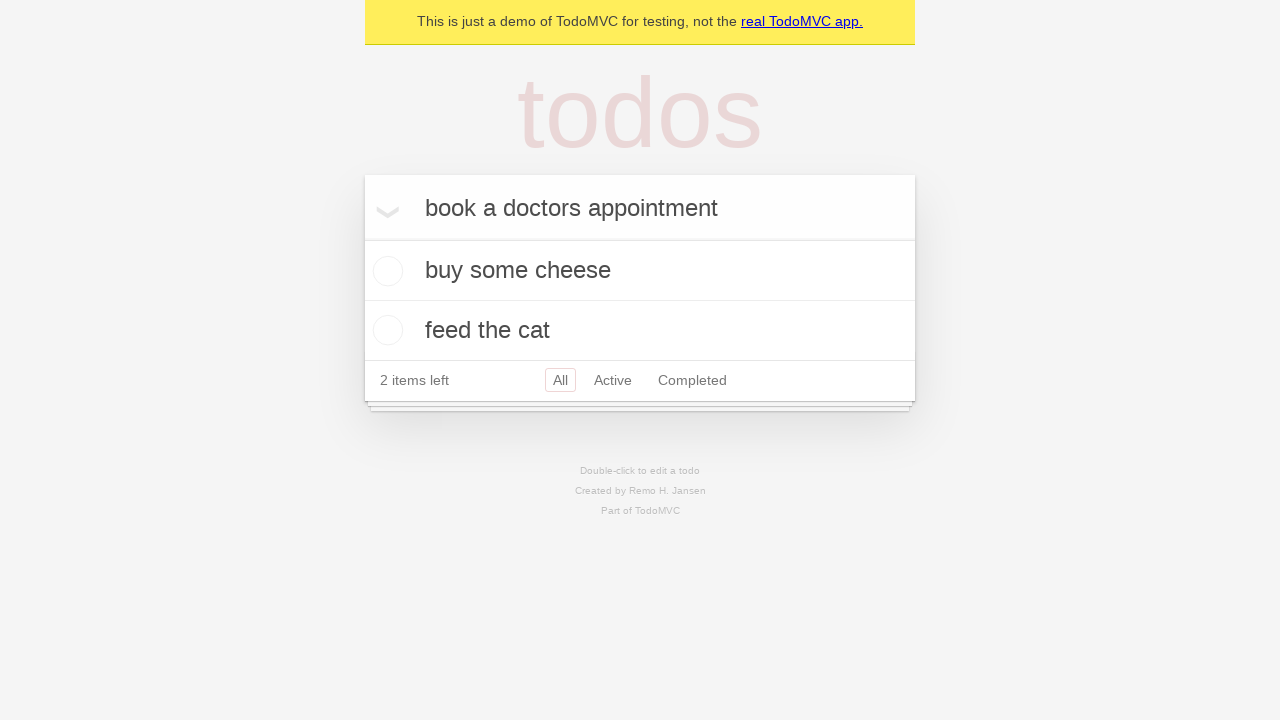

Pressed Enter to create todo 'book a doctors appointment' on internal:attr=[placeholder="What needs to be done?"i]
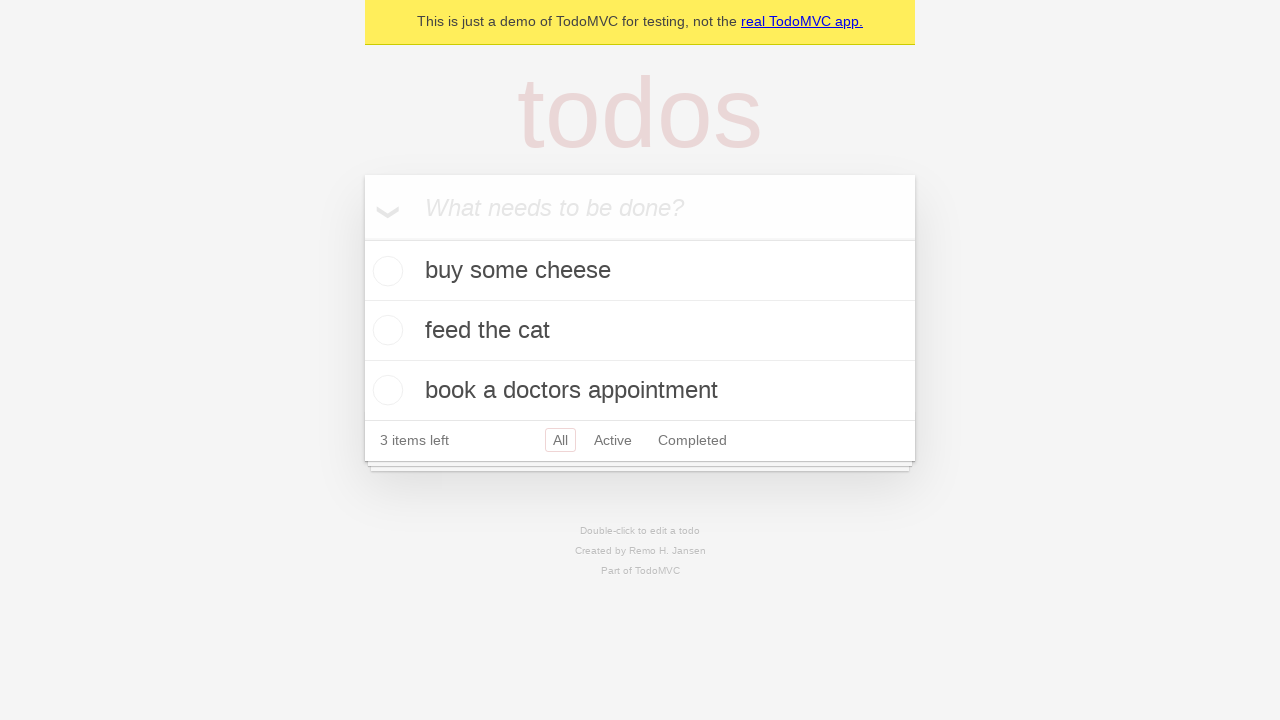

Checked the second todo item at (385, 330) on internal:testid=[data-testid="todo-item"s] >> nth=1 >> internal:role=checkbox
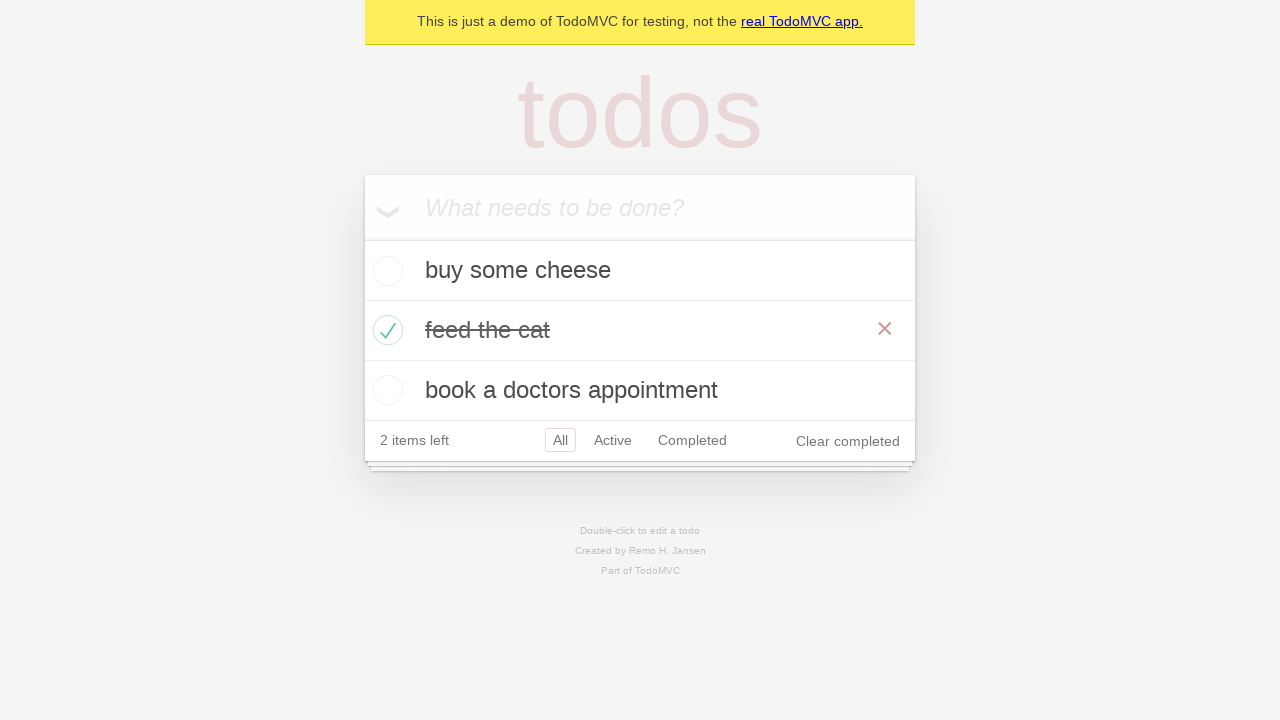

Clicked the Completed filter link at (692, 440) on internal:role=link[name="Completed"i]
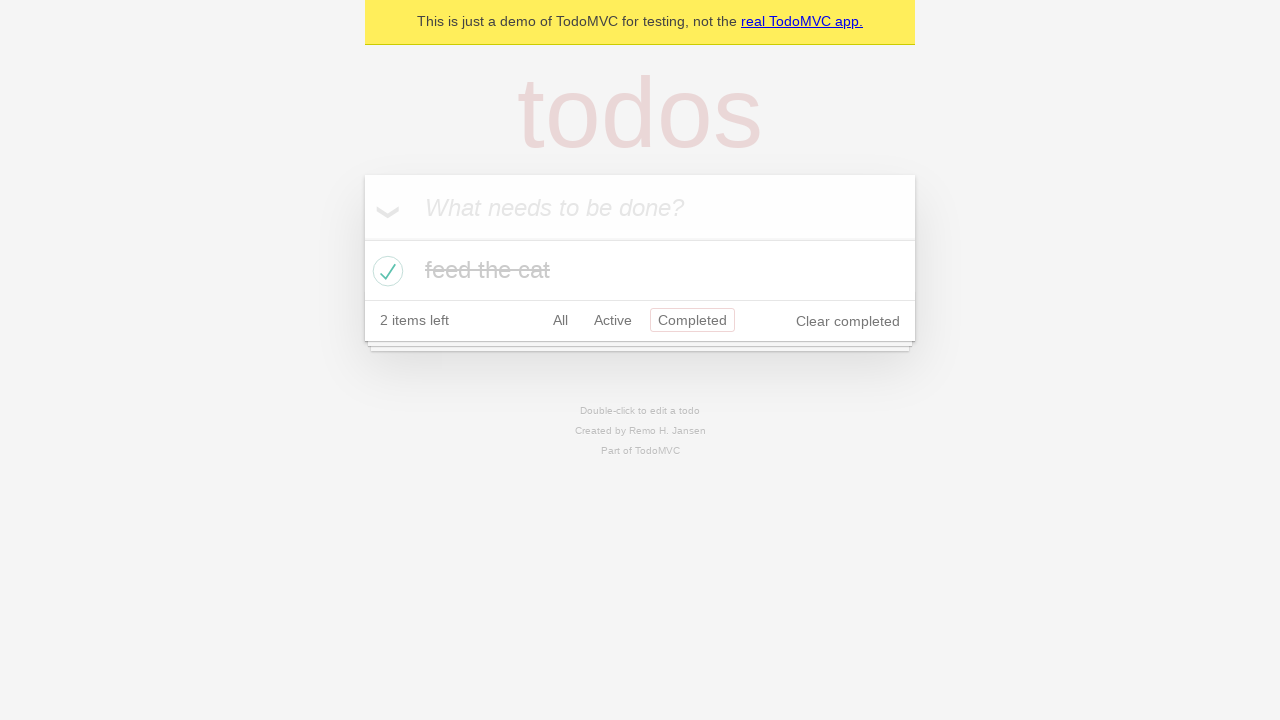

Filtered view loaded showing completed items
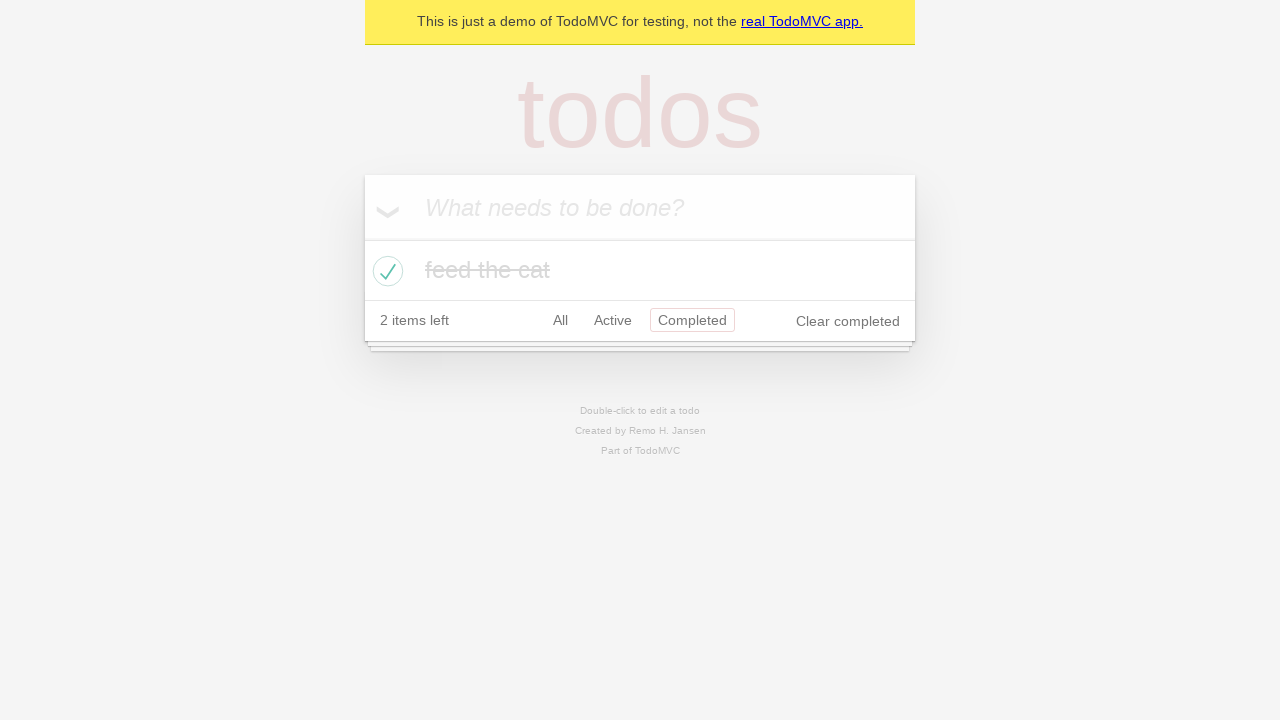

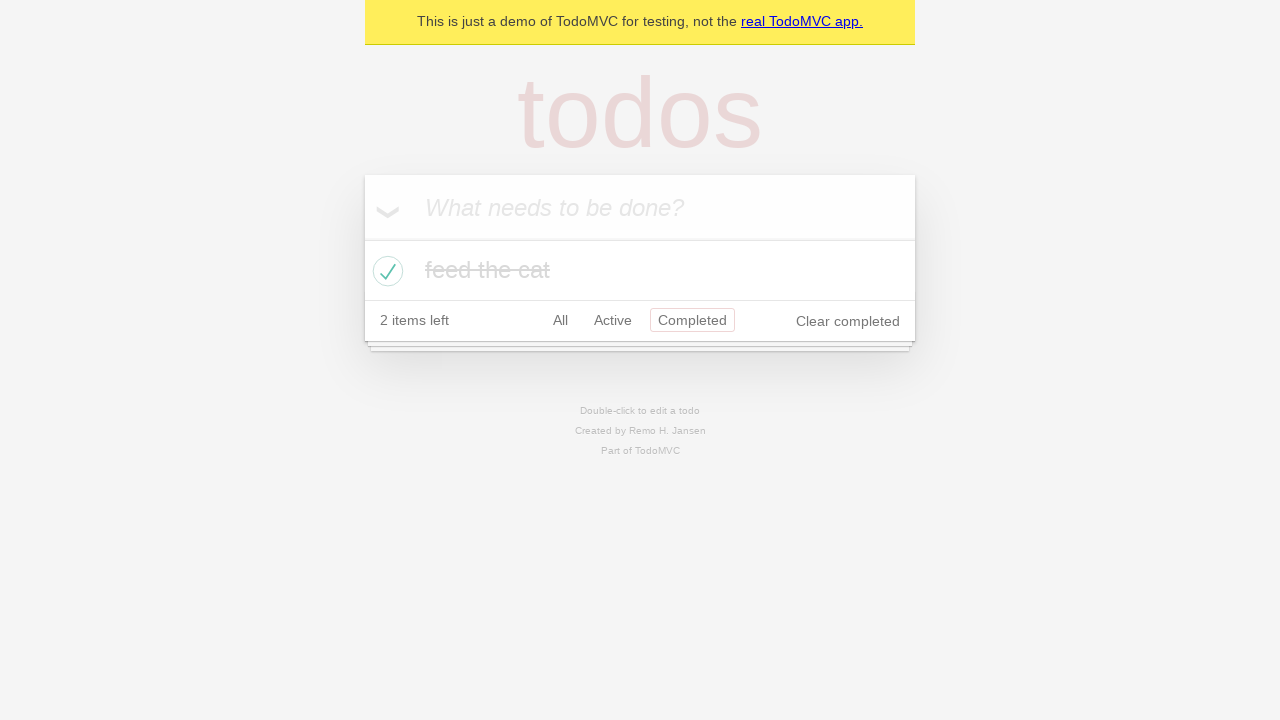